Tests all links in the CONSUMER POLICY section of Flipkart by clicking each link, verifying navigation, and returning to the main page

Starting URL: https://www.flipkart.com/

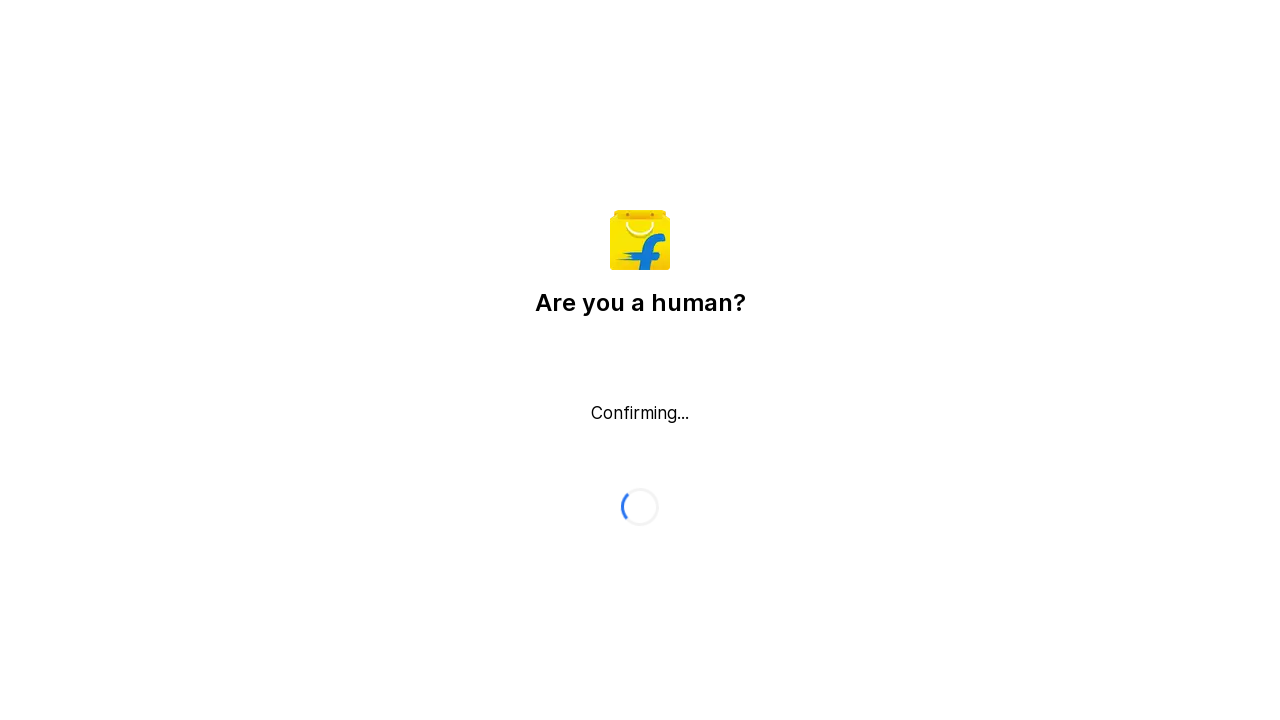

Located CONSUMER POLICY block
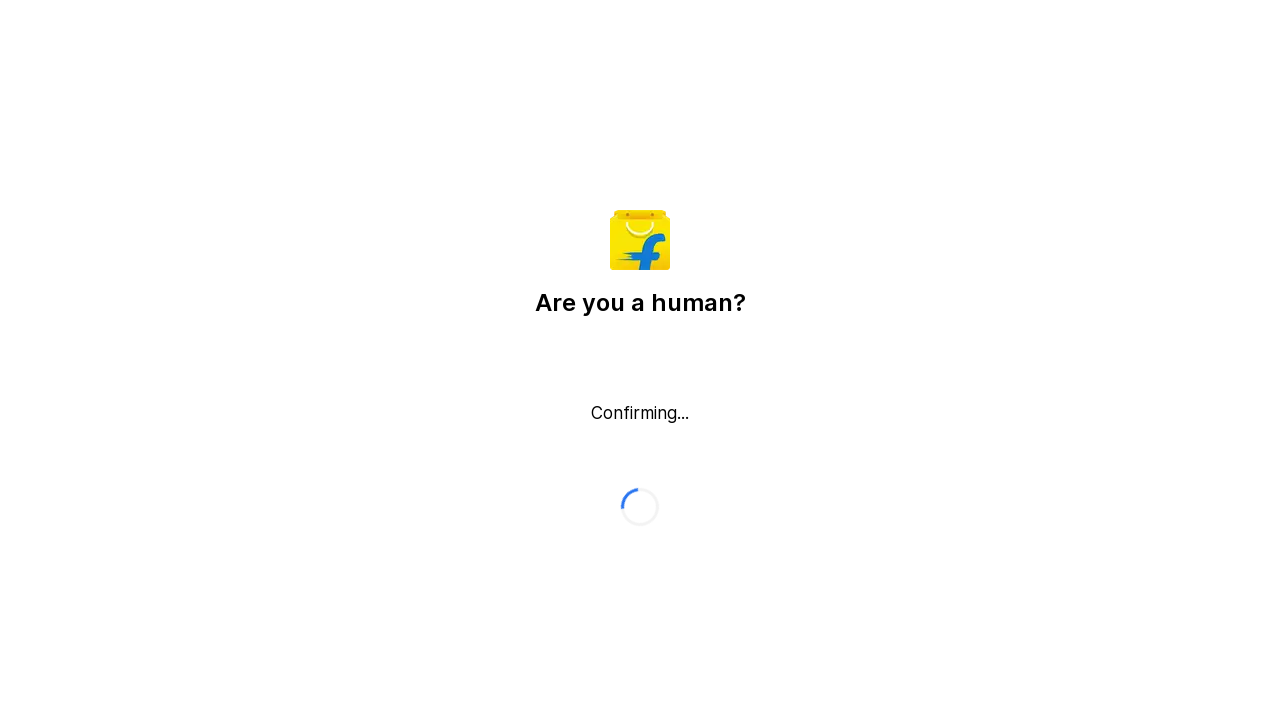

Retrieved all links from CONSUMER POLICY block
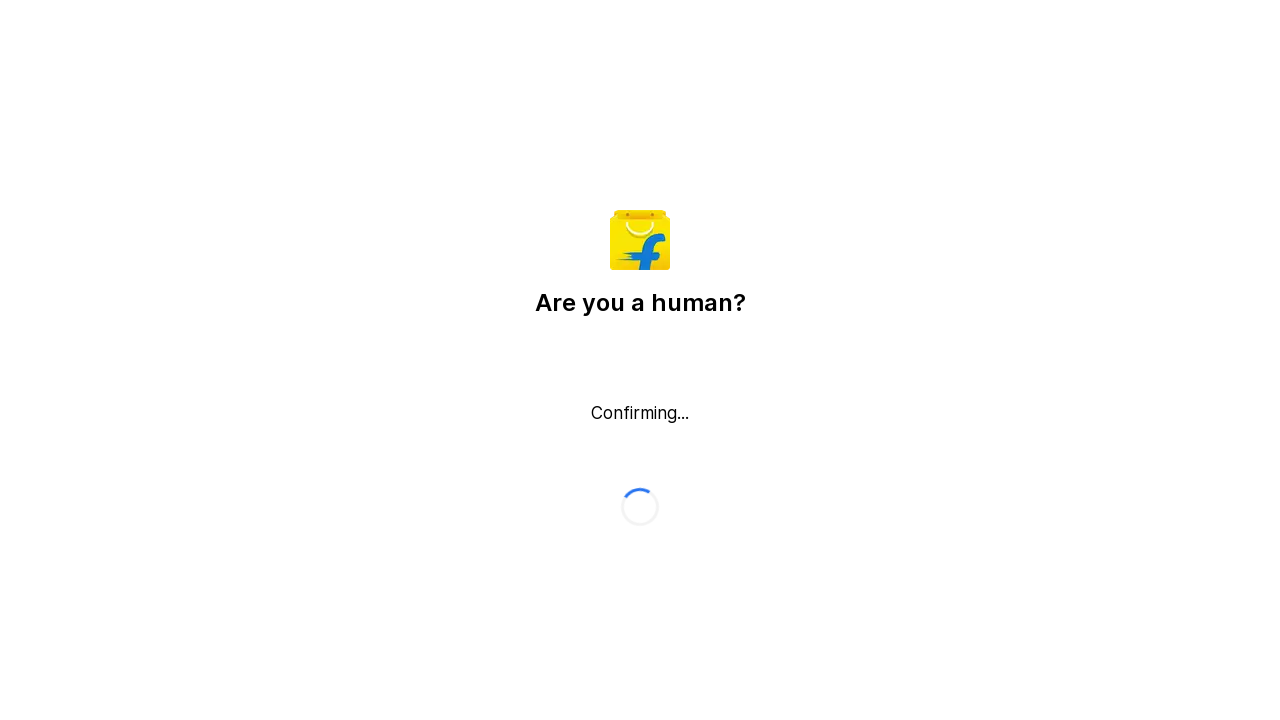

Found 0 links in CONSUMER POLICY section
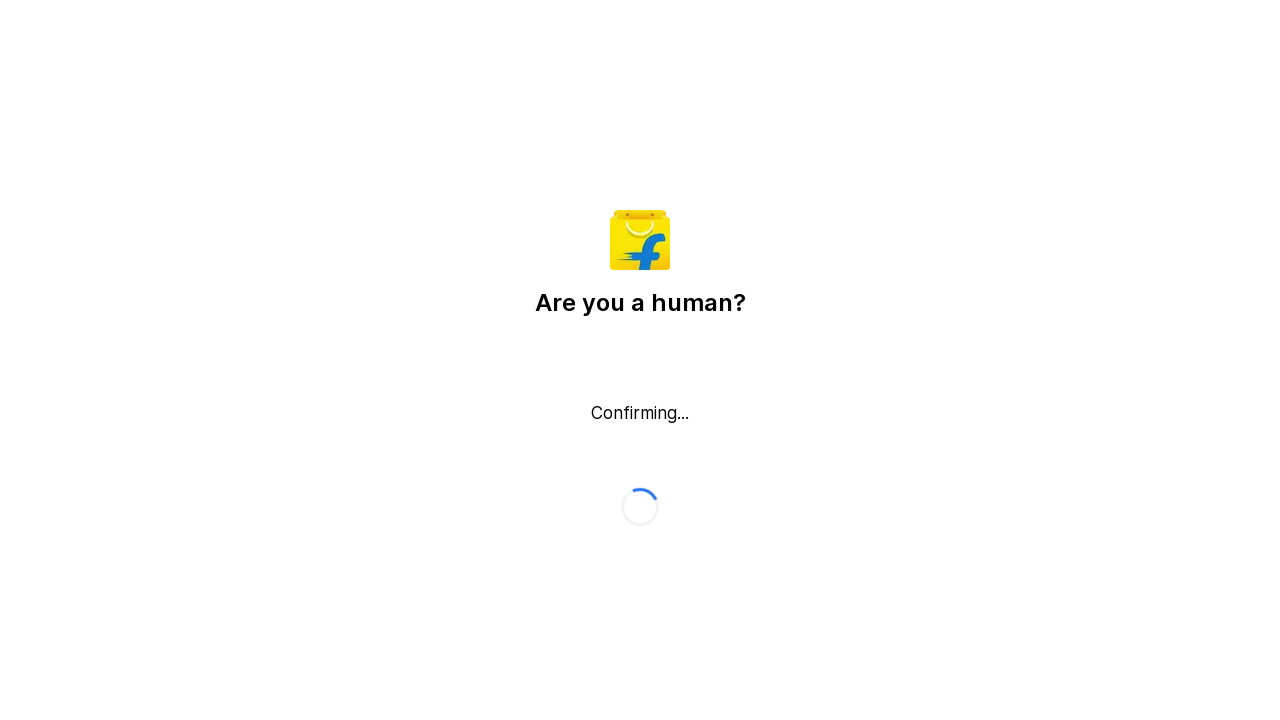

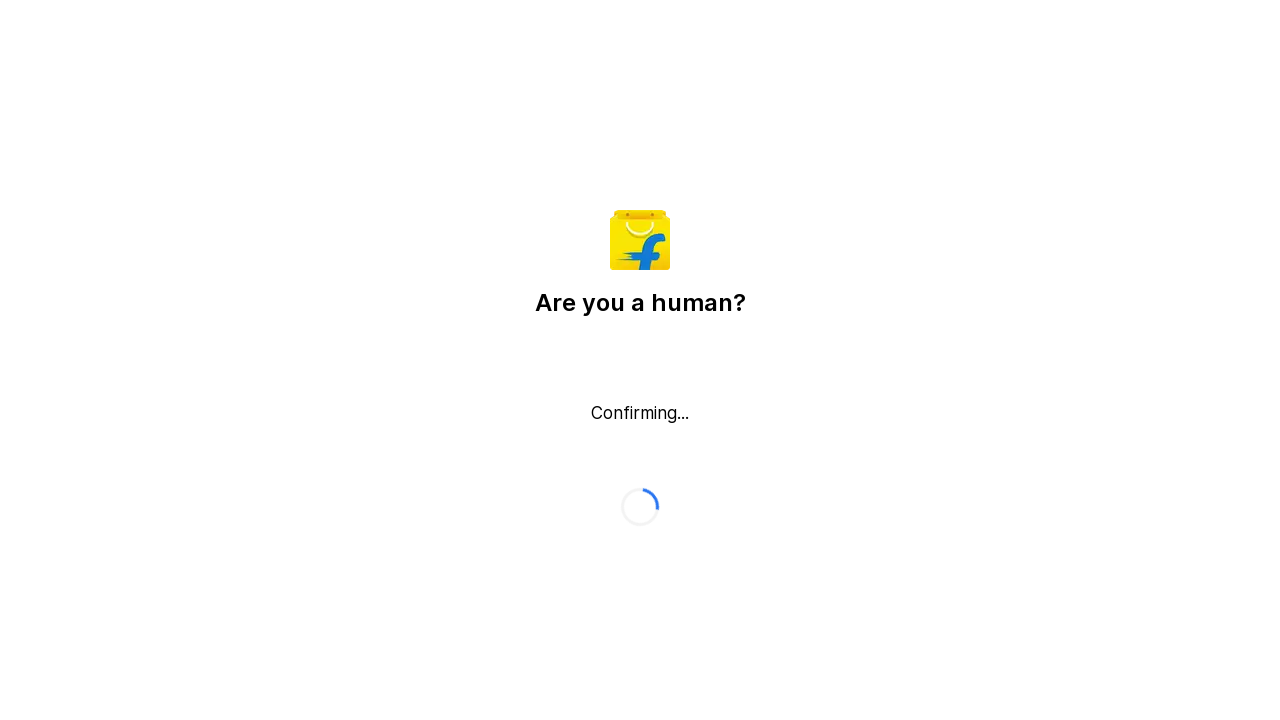